Tests different types of click actions including single click, double click, and right click on demo buttons

Starting URL: http://sahitest.com/demo/clicks.htm

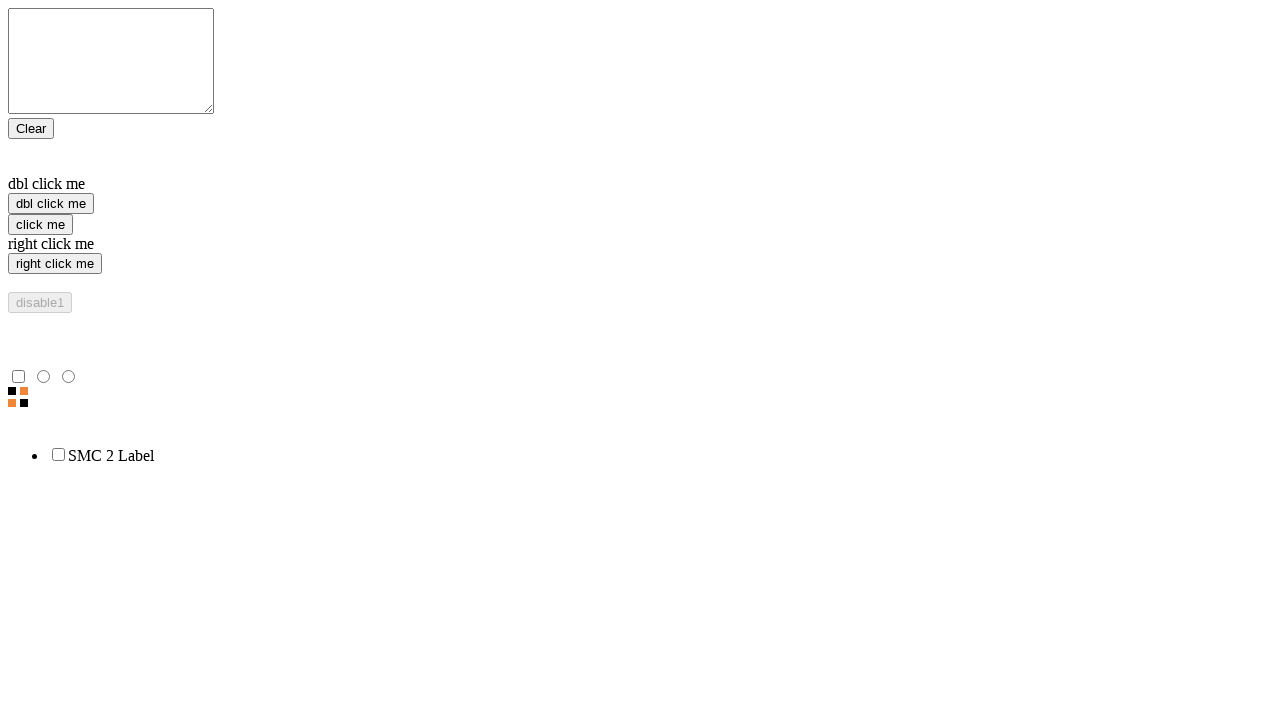

Located single click button element
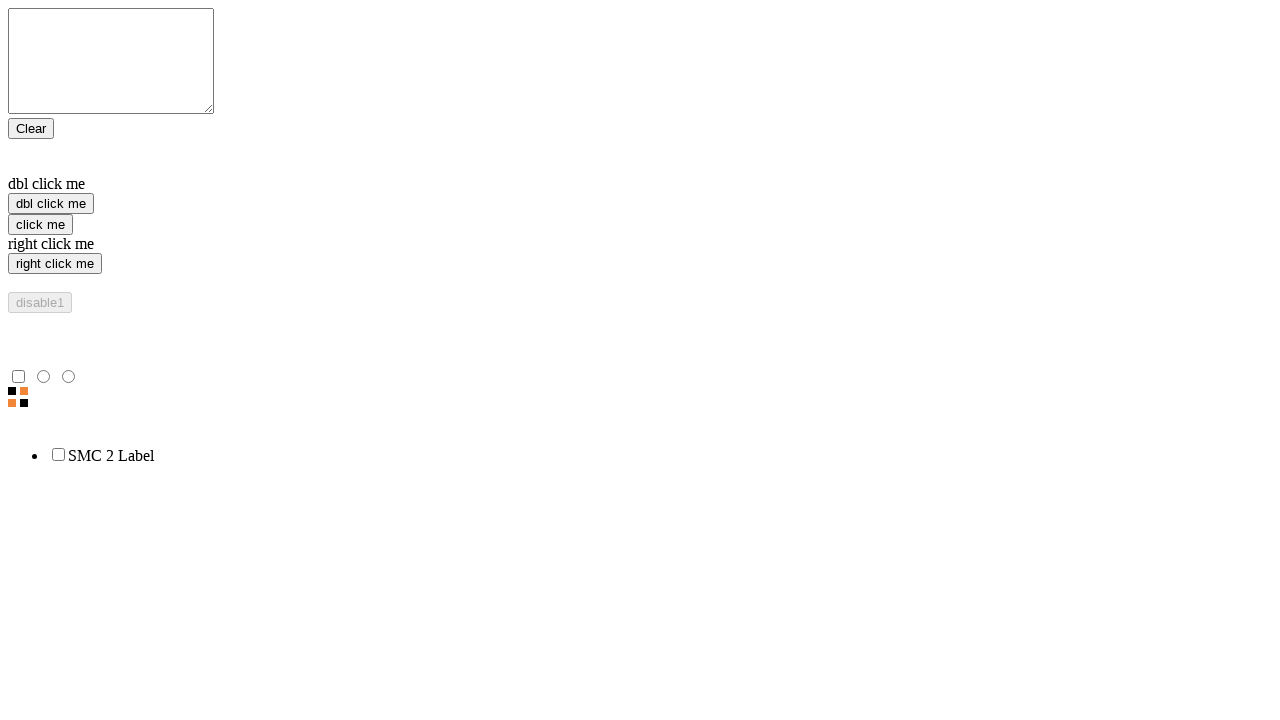

Located double click button element
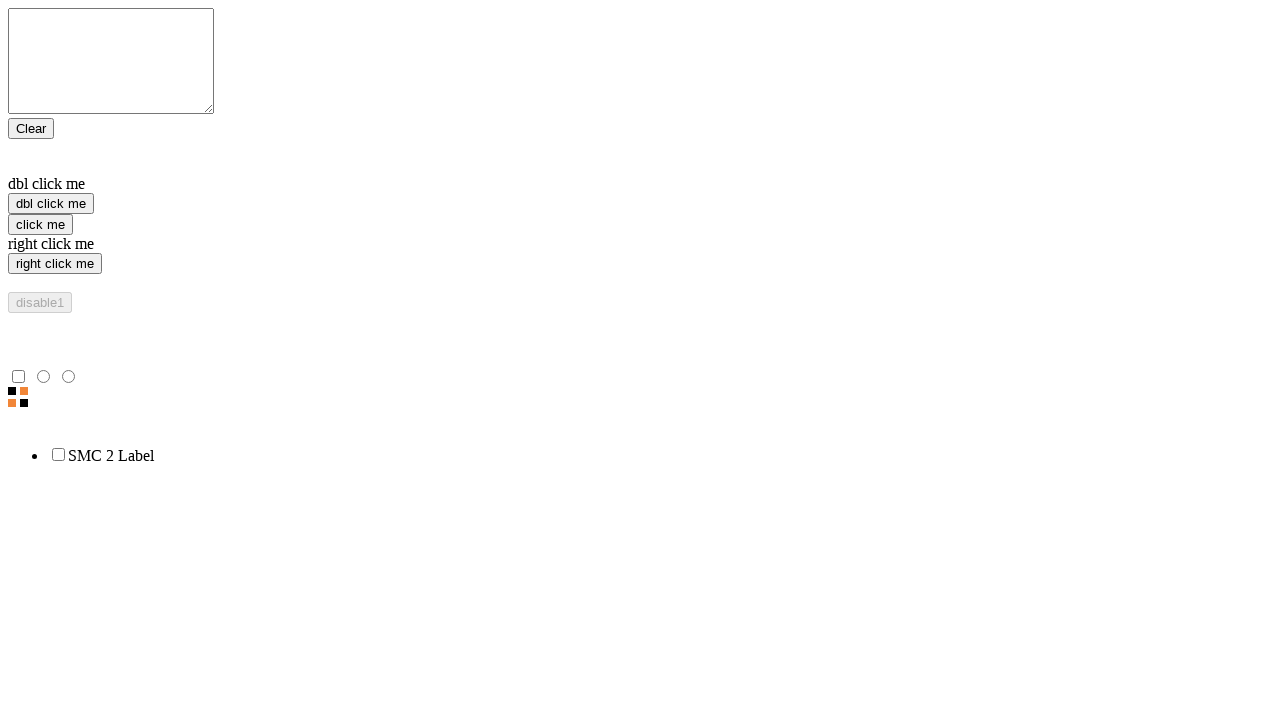

Located right click button element
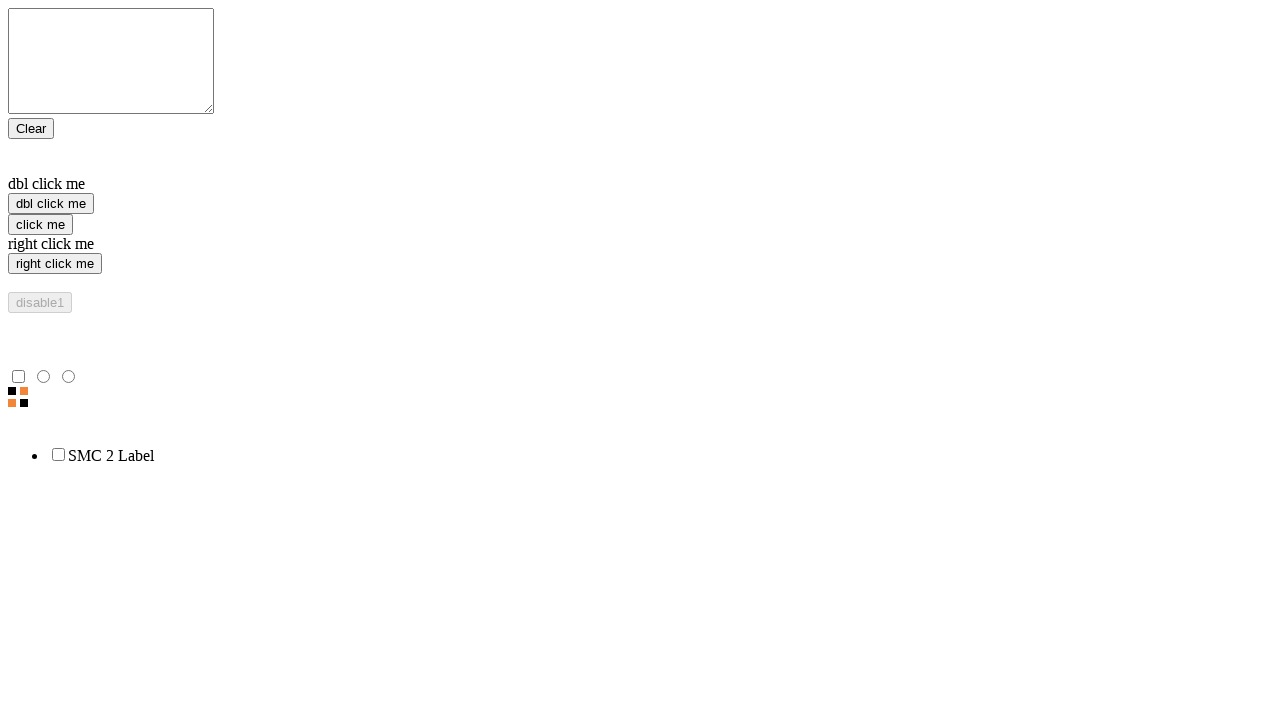

Performed single click on 'click me' button at (40, 224) on xpath=//input[@value='click me']
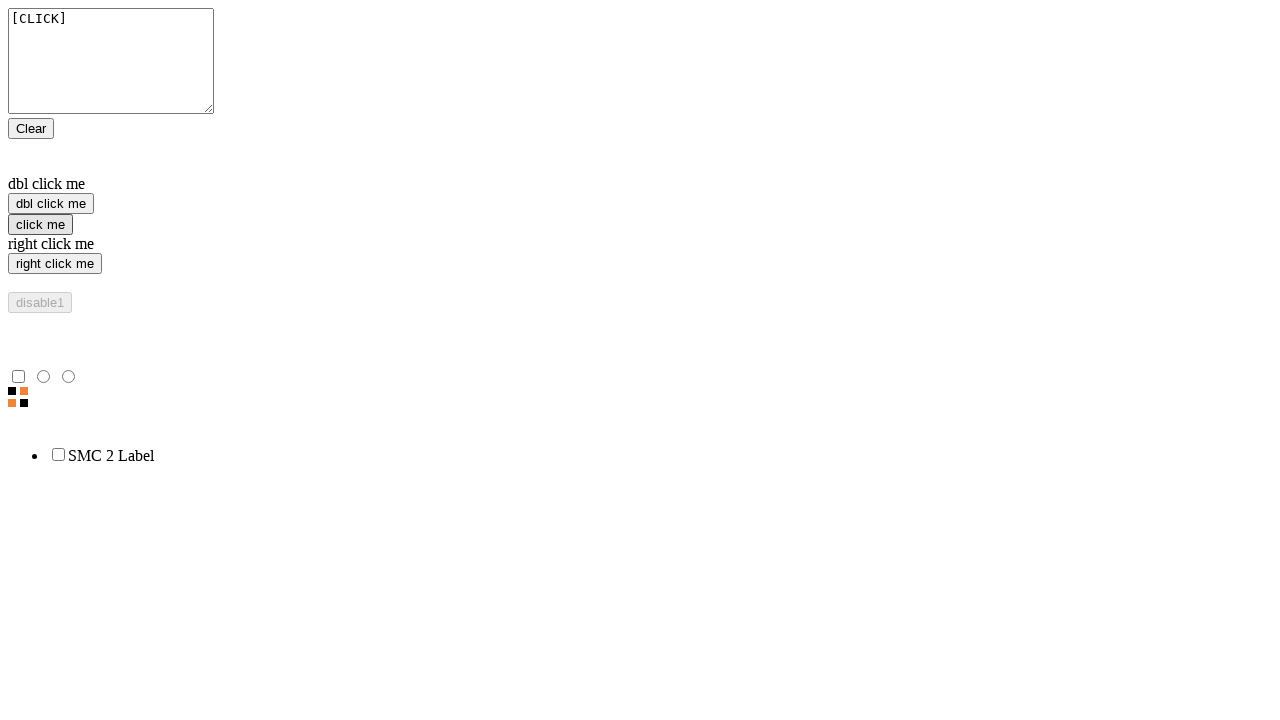

Performed right click on 'right click me' button at (55, 264) on xpath=//input[@value='right click me']
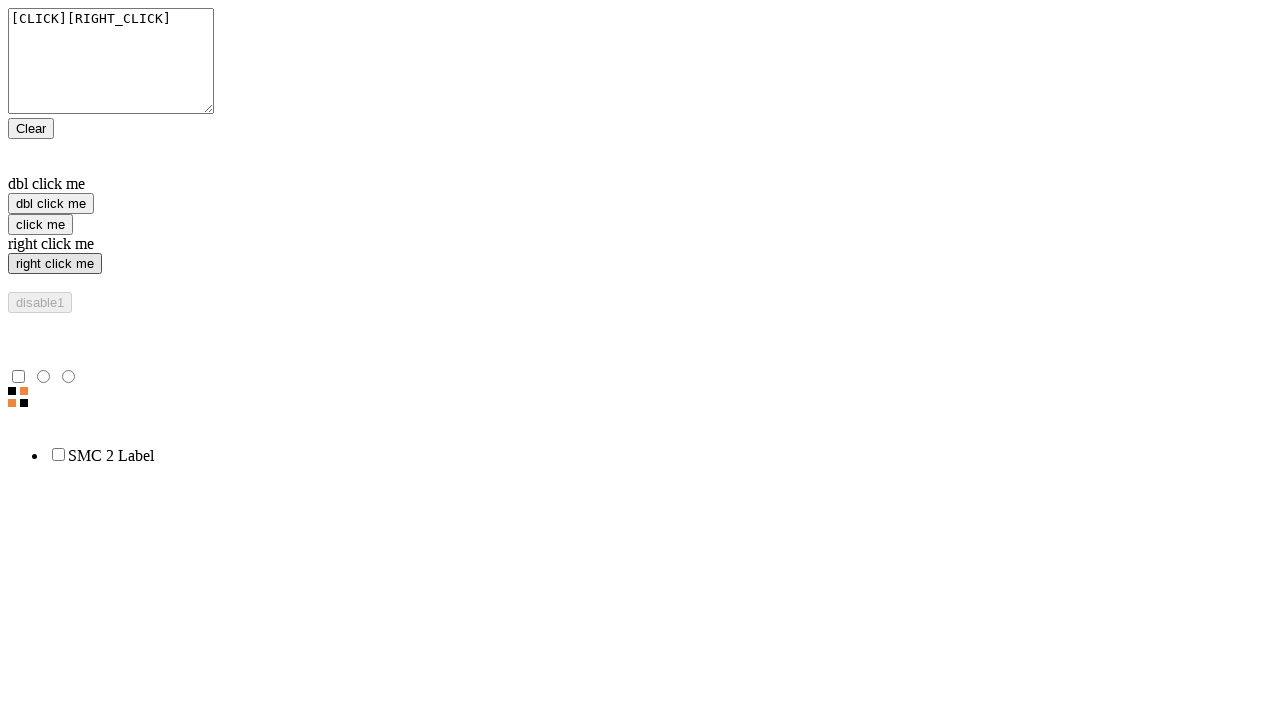

Performed double click on 'dbl click me' button at (51, 204) on xpath=//input[@value='dbl click me']
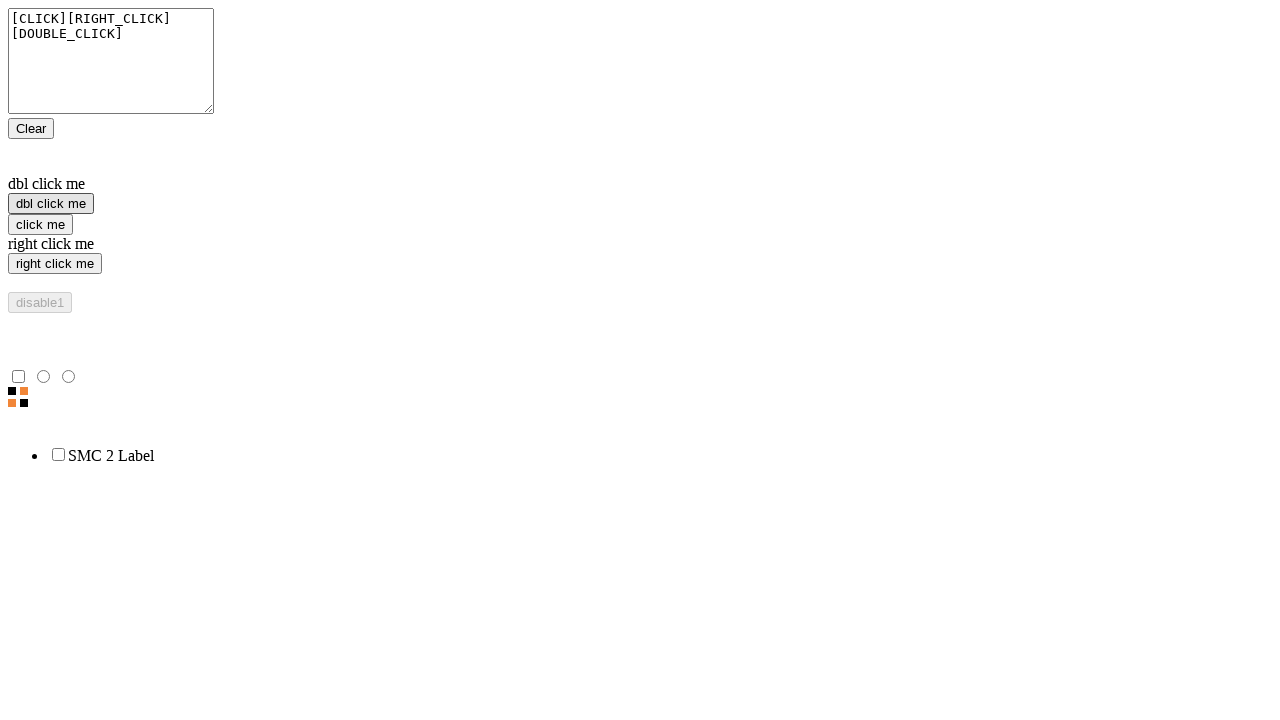

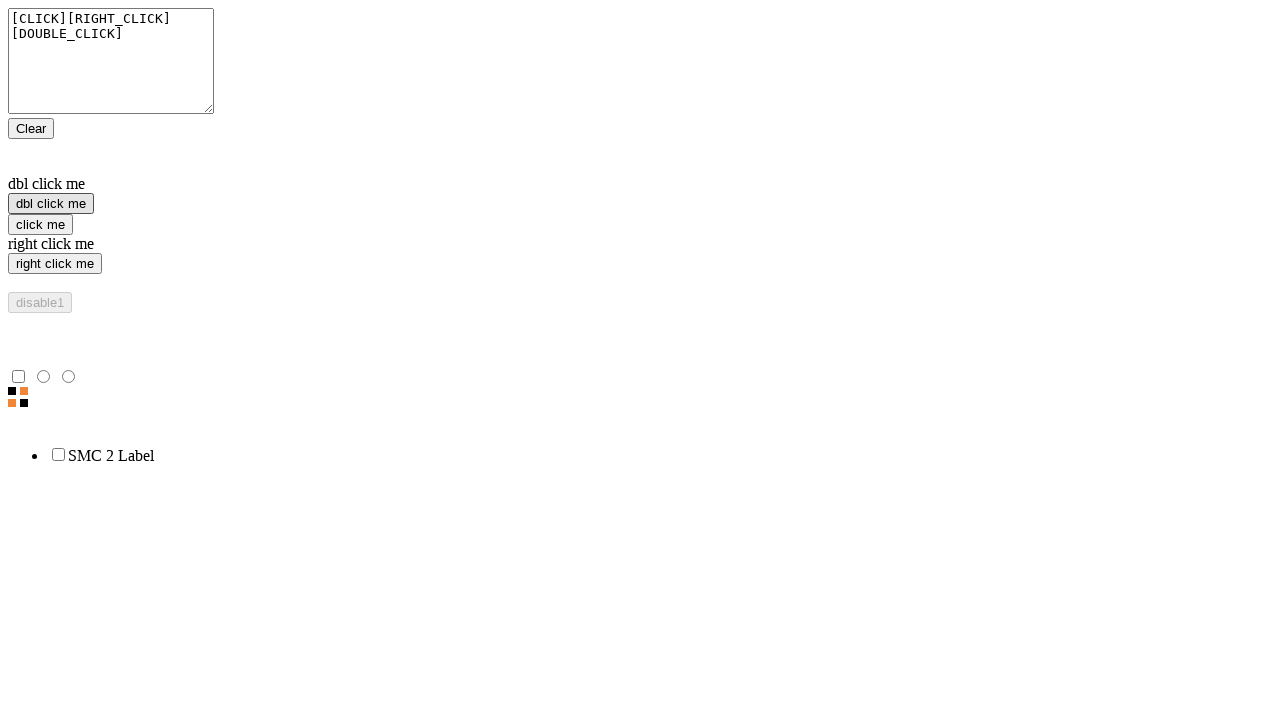